Tests form submission with all fields filled (name, email, phone), verifies the complete confirmation message displays correctly

Starting URL: https://lm.skillbox.cc/qa_tester/module02/homework1/

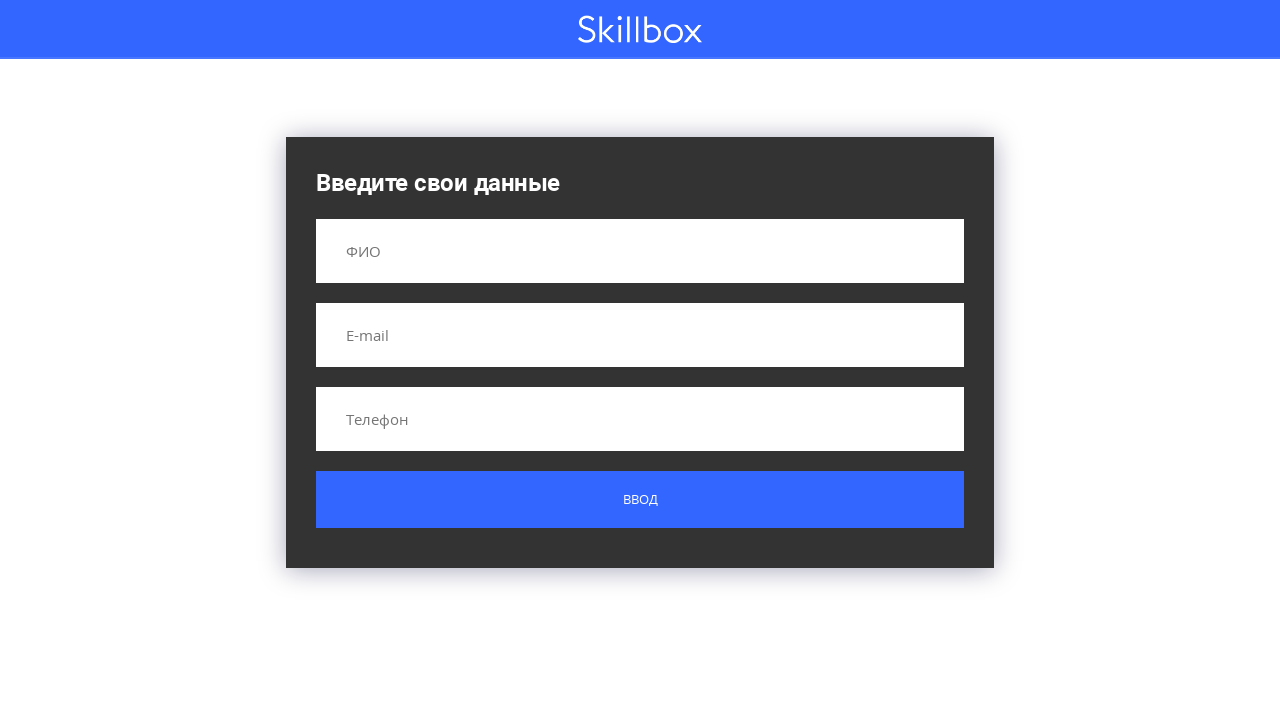

Filled name field with 'Иванов Иван Иванович' on input[name='name']
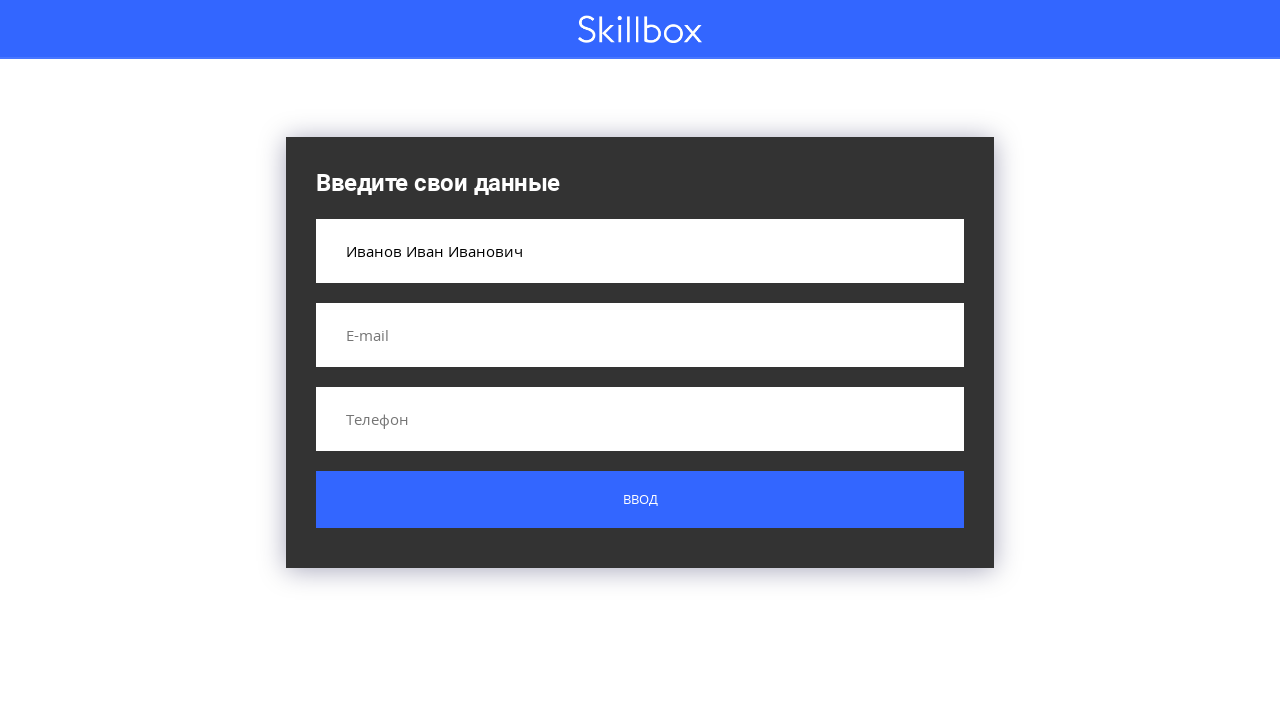

Filled email field with 'test@test.ru' on input[name='email']
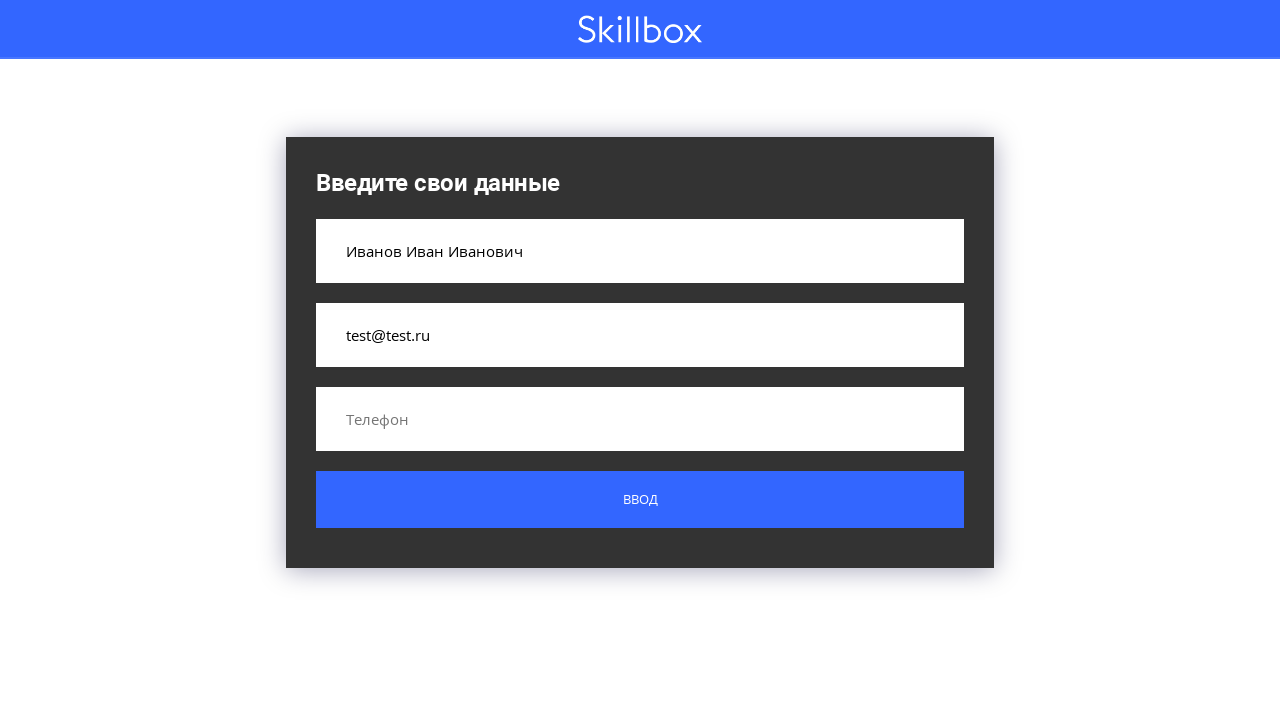

Filled phone field with '+375293377992' on input[name='phone']
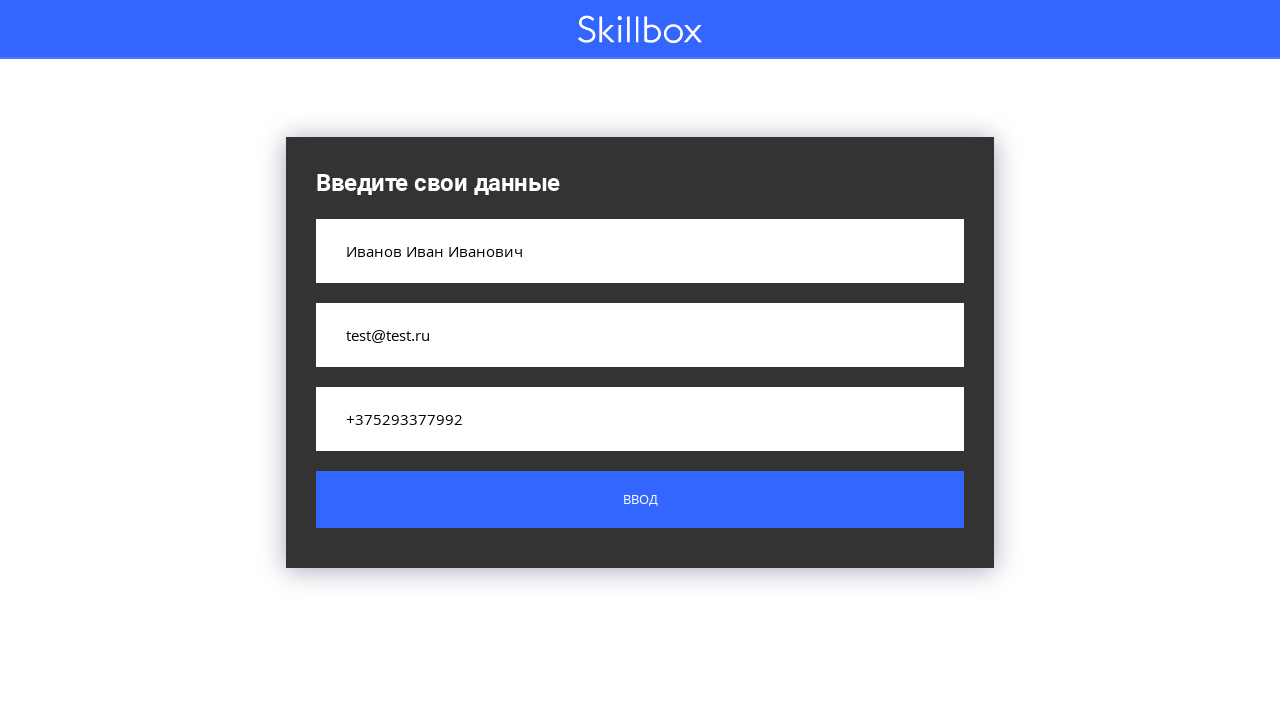

Clicked submit button to submit form at (640, 500) on .button
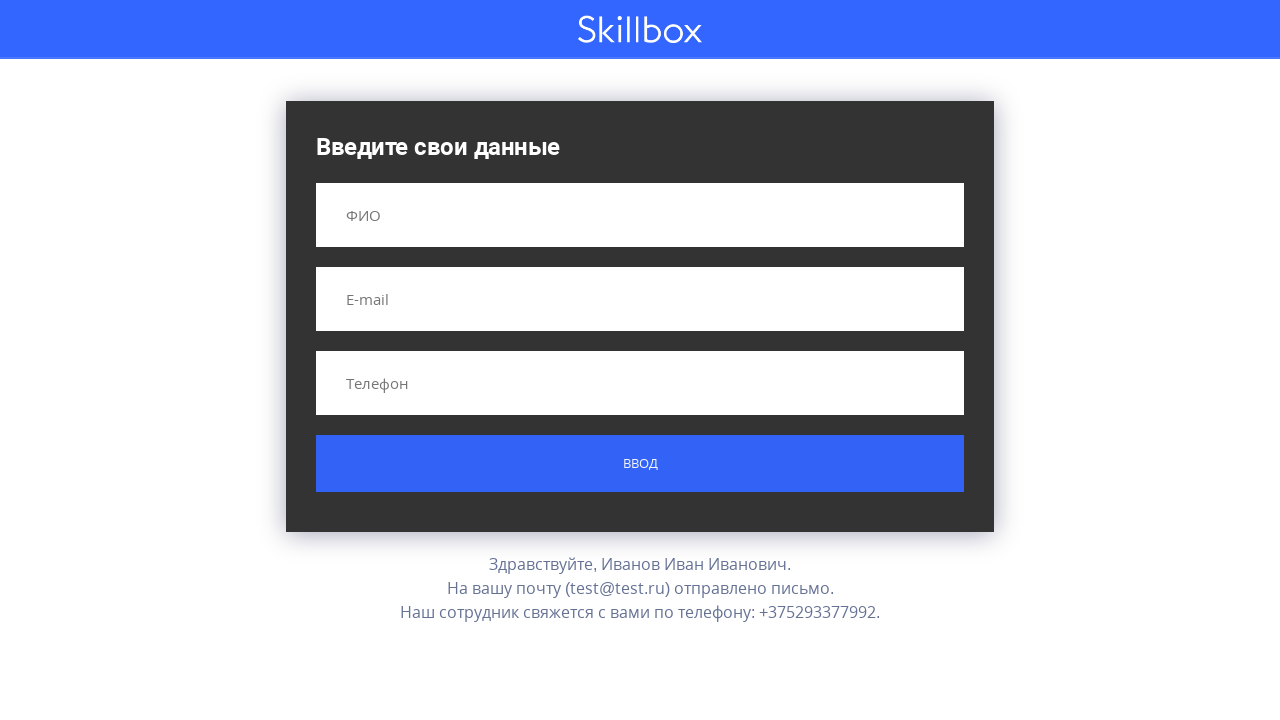

Confirmation message appeared after form submission
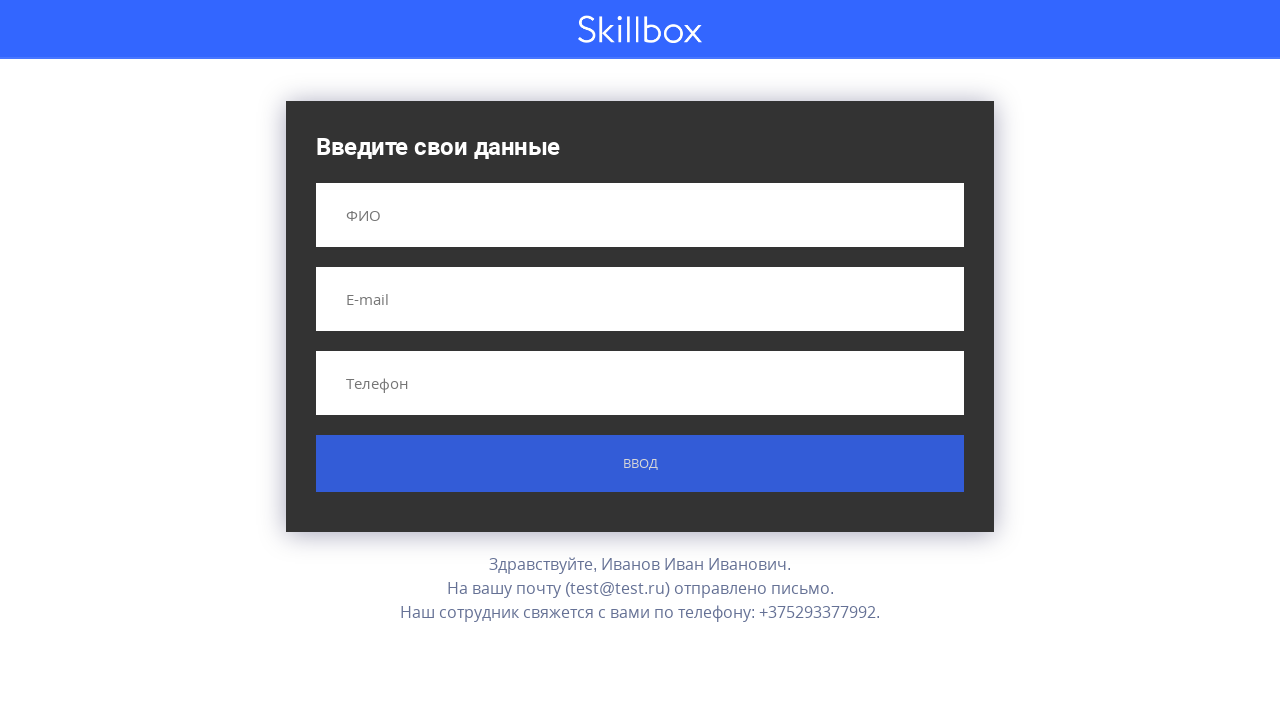

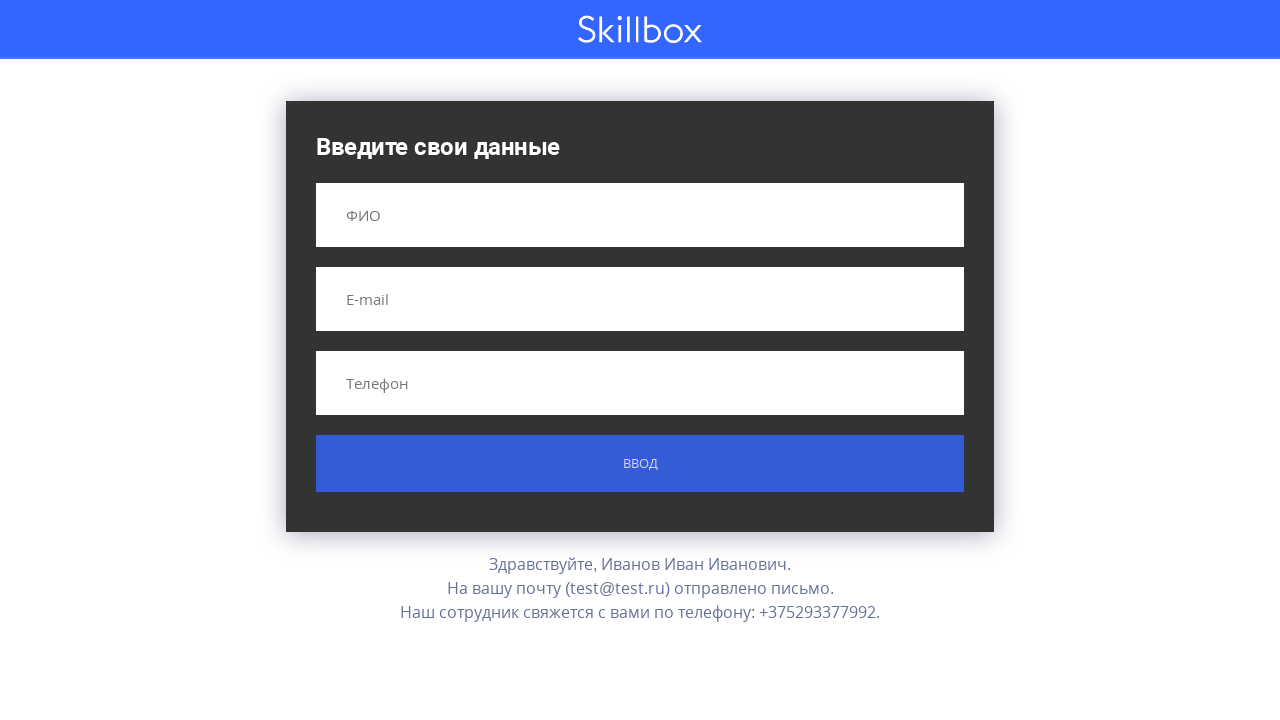